Tests radio button functionality on the DemoQA website by clicking on the "Yes" radio button option

Starting URL: https://demoqa.com/radio-button

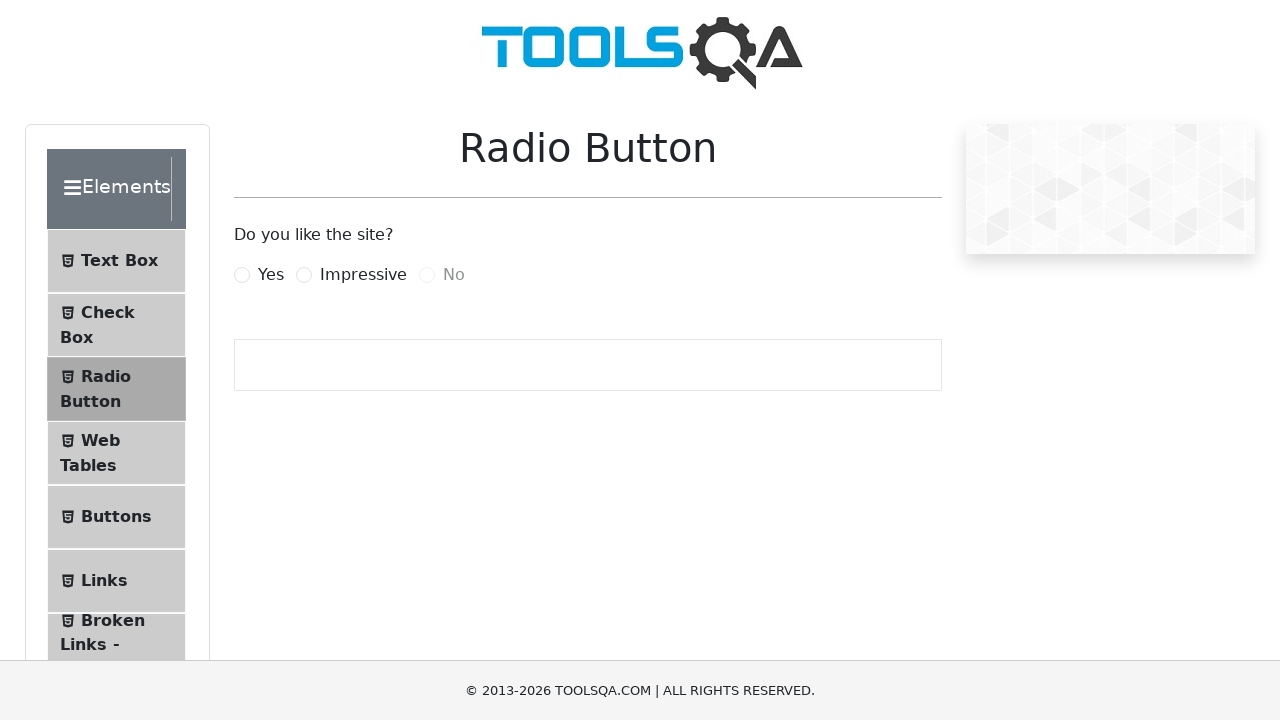

Clicked on the 'Yes' radio button label at (271, 275) on xpath=//label[.='Yes']
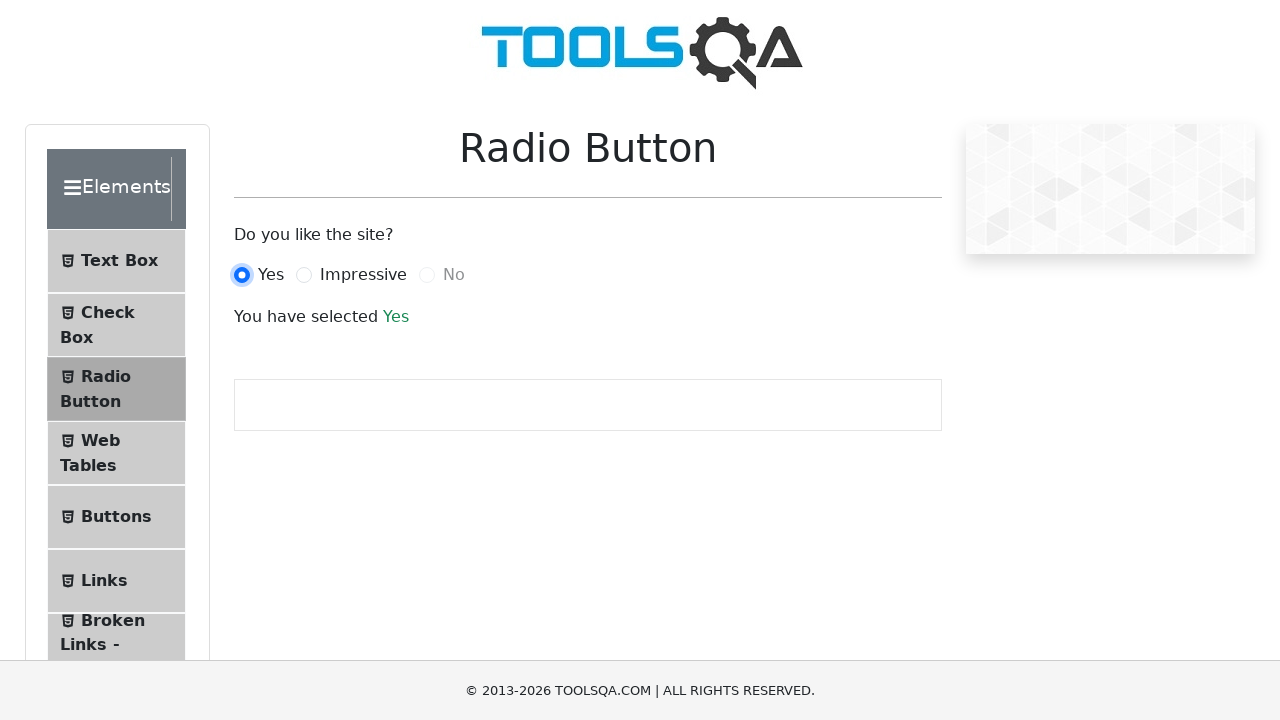

Waited 3 seconds to see the result
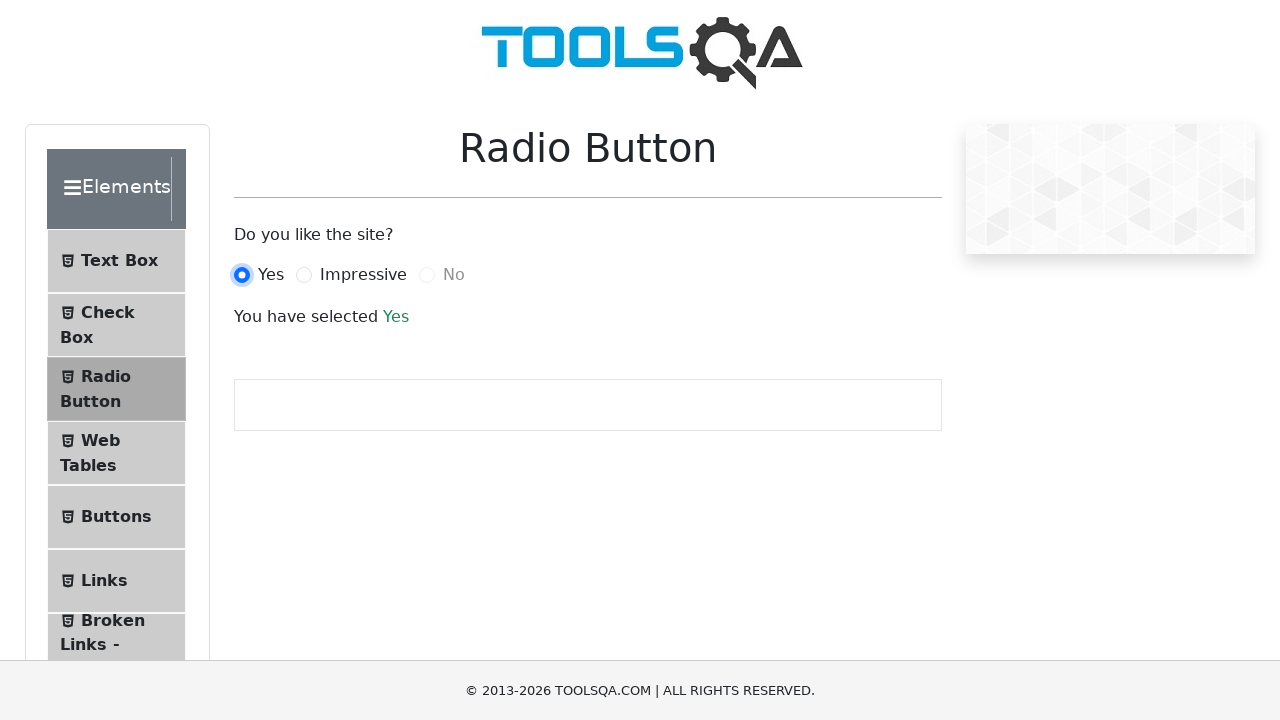

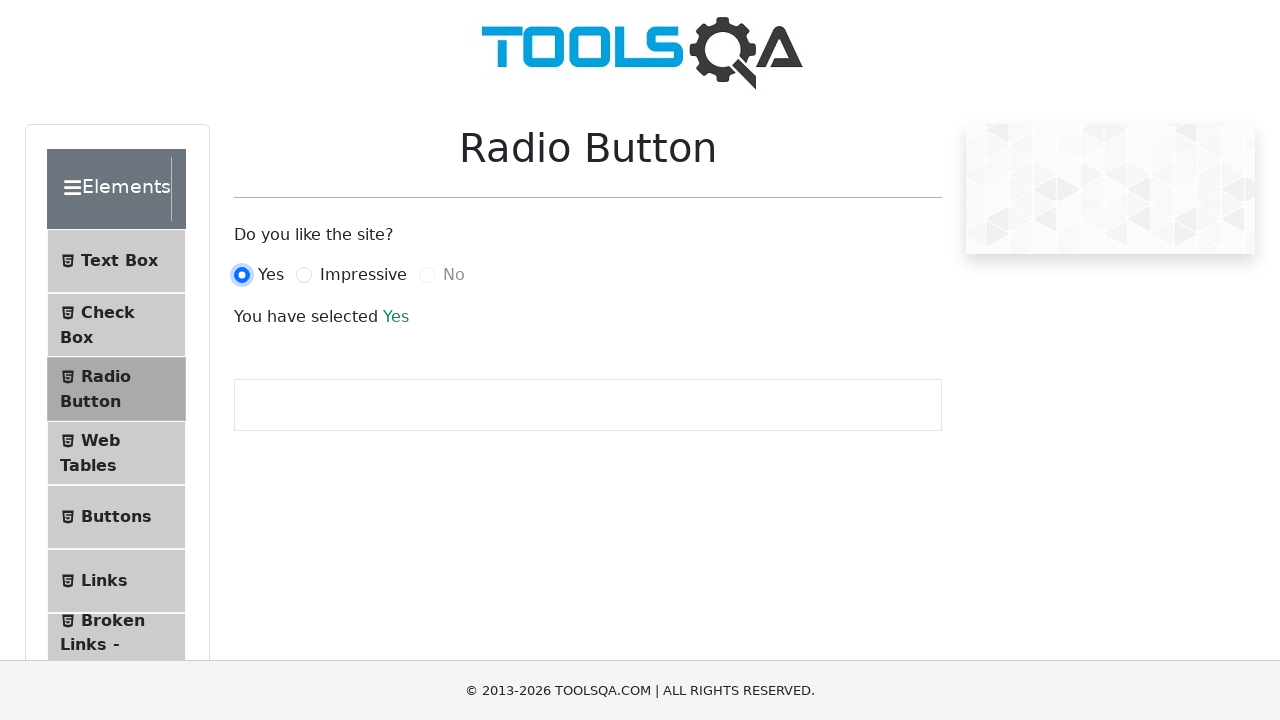